Tests JavaScript prompt popup handling in W3Schools by triggering a prompt, entering text, and verifying the result

Starting URL: https://www.w3schools.com/jsref/tryit.asp?filename=tryjsref_prompt

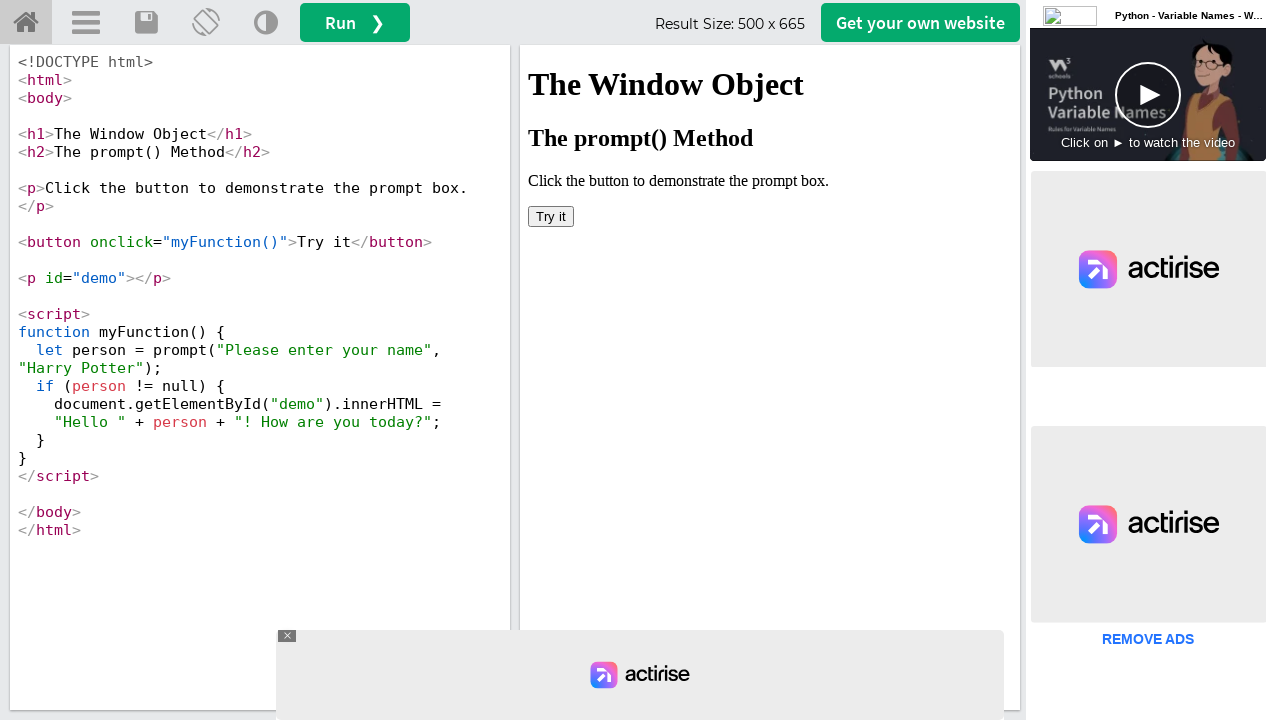

Located iframe containing the example
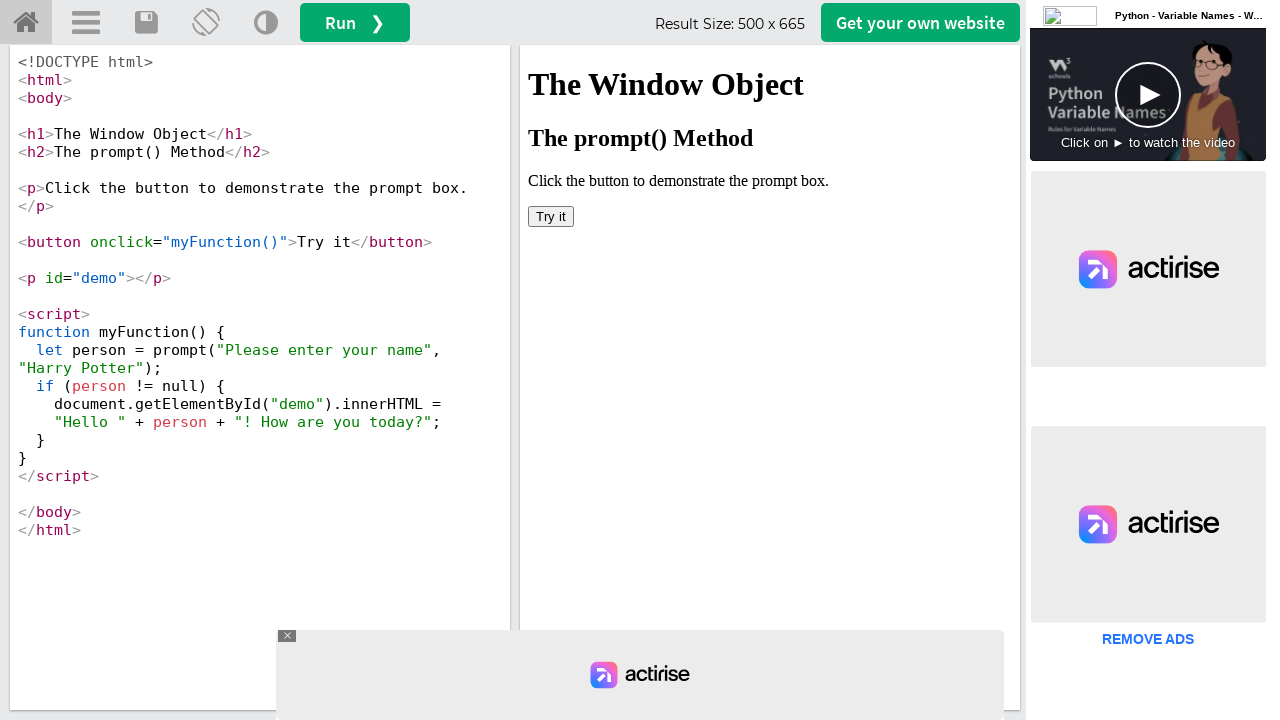

Clicked 'Try it' button to trigger JavaScript prompt at (551, 216) on iframe#iframeResult >> internal:control=enter-frame >> button:has-text('Try it')
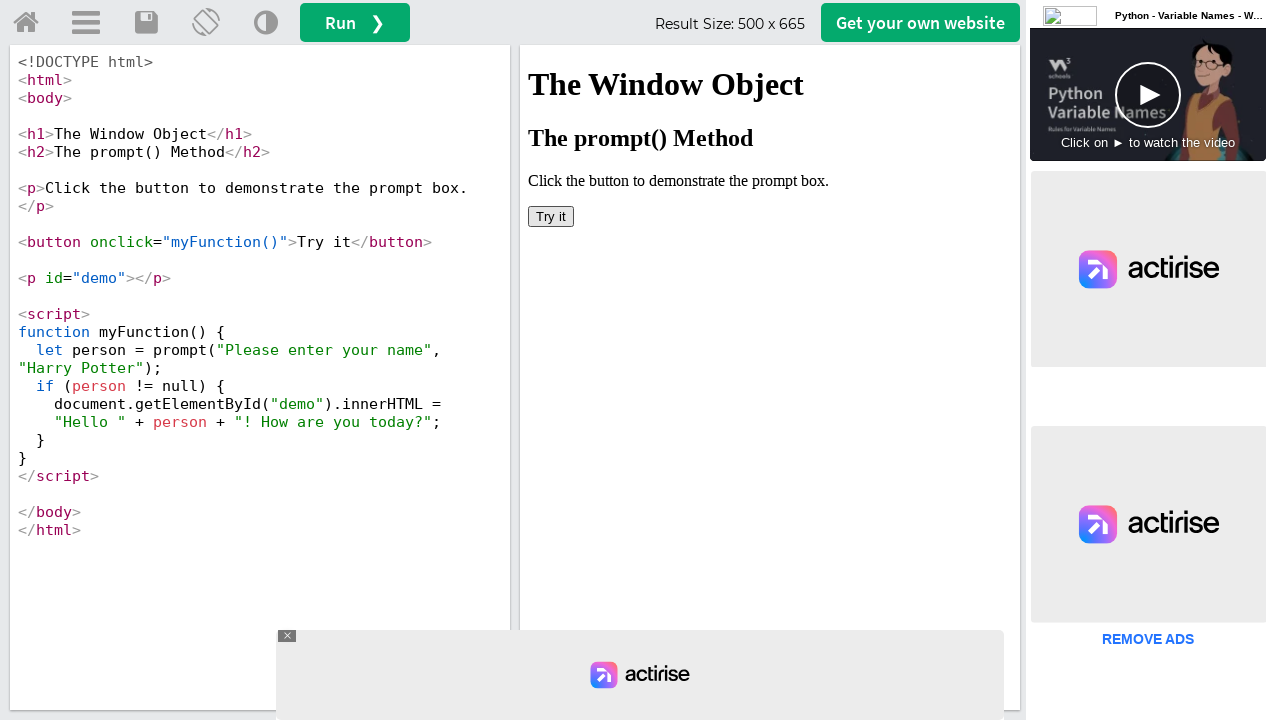

Set up dialog handler to accept prompt with 'TestUser123'
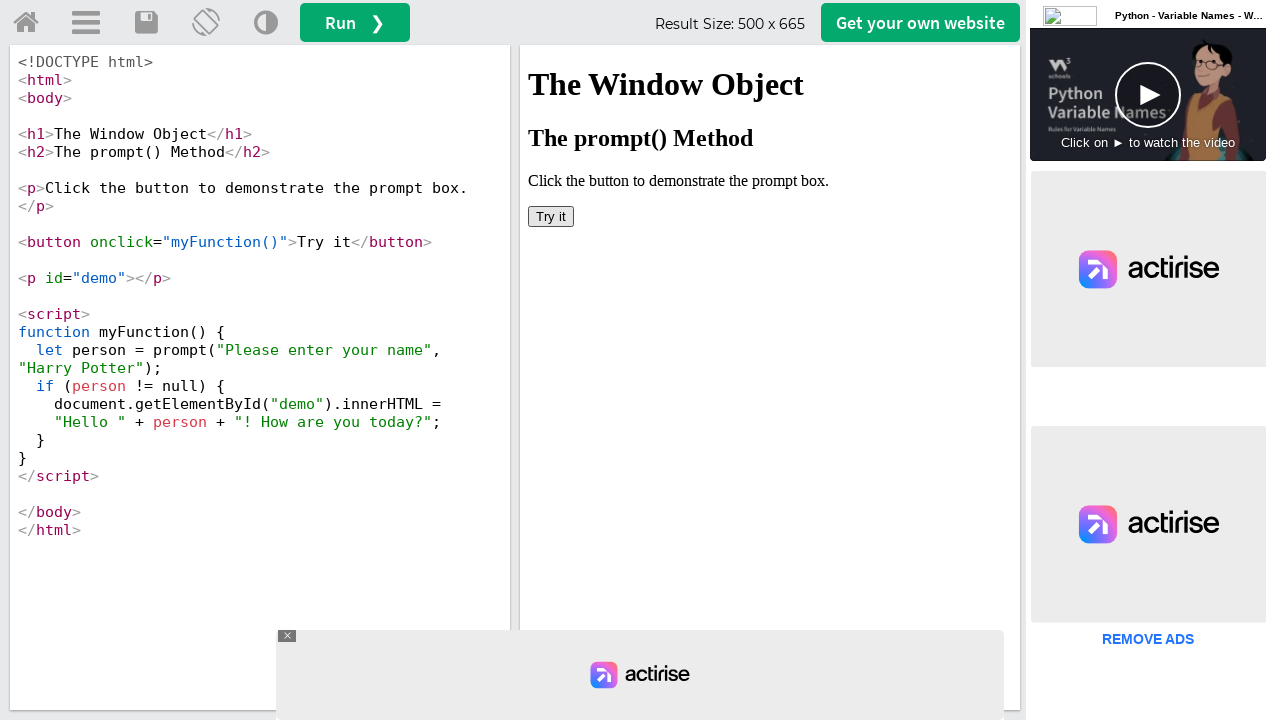

Retrieved result text from demo paragraph to verify prompt input
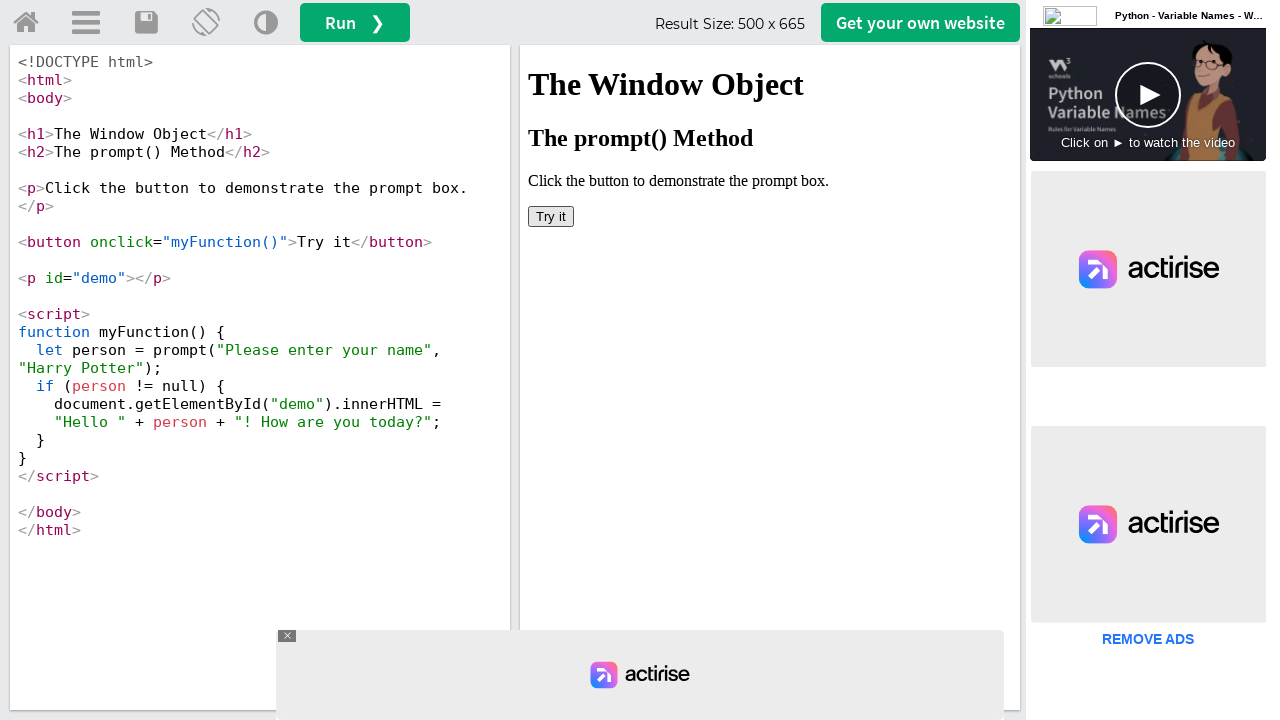

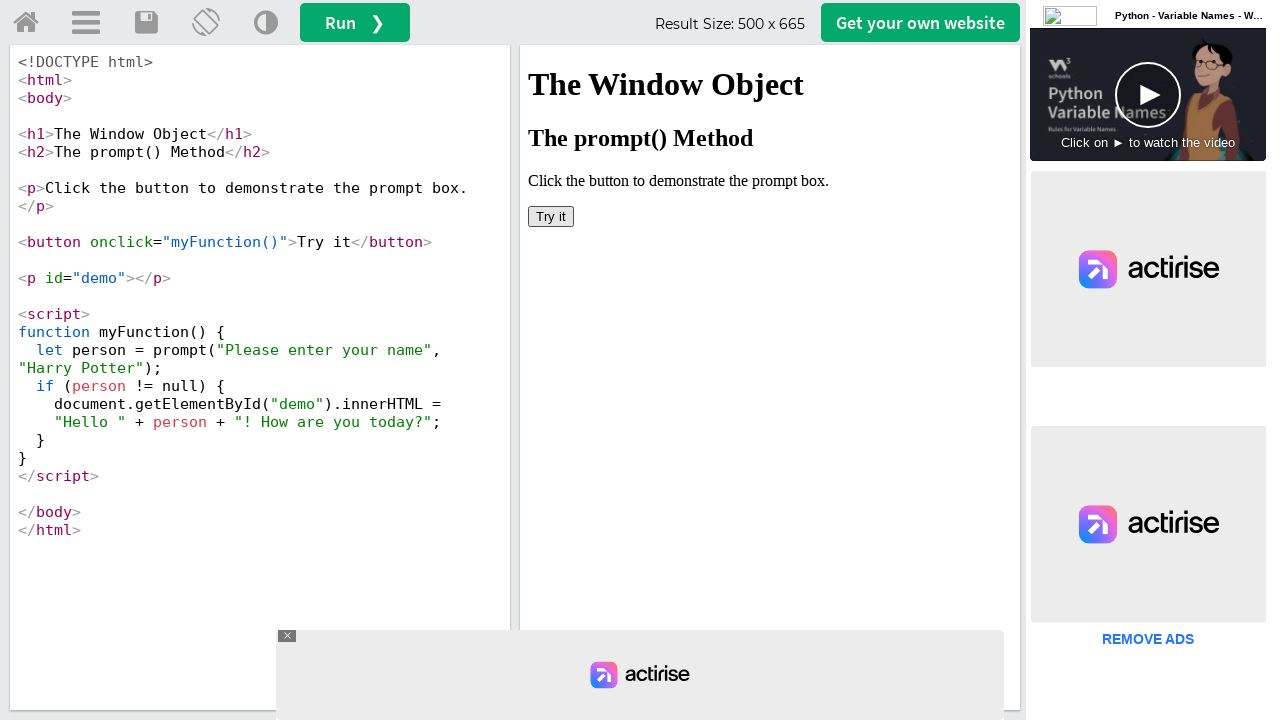